Tests radio button selection functionality by interacting with two different radio button groups and selecting specific options

Starting URL: http://echoecho.com/htmlforms10.htm

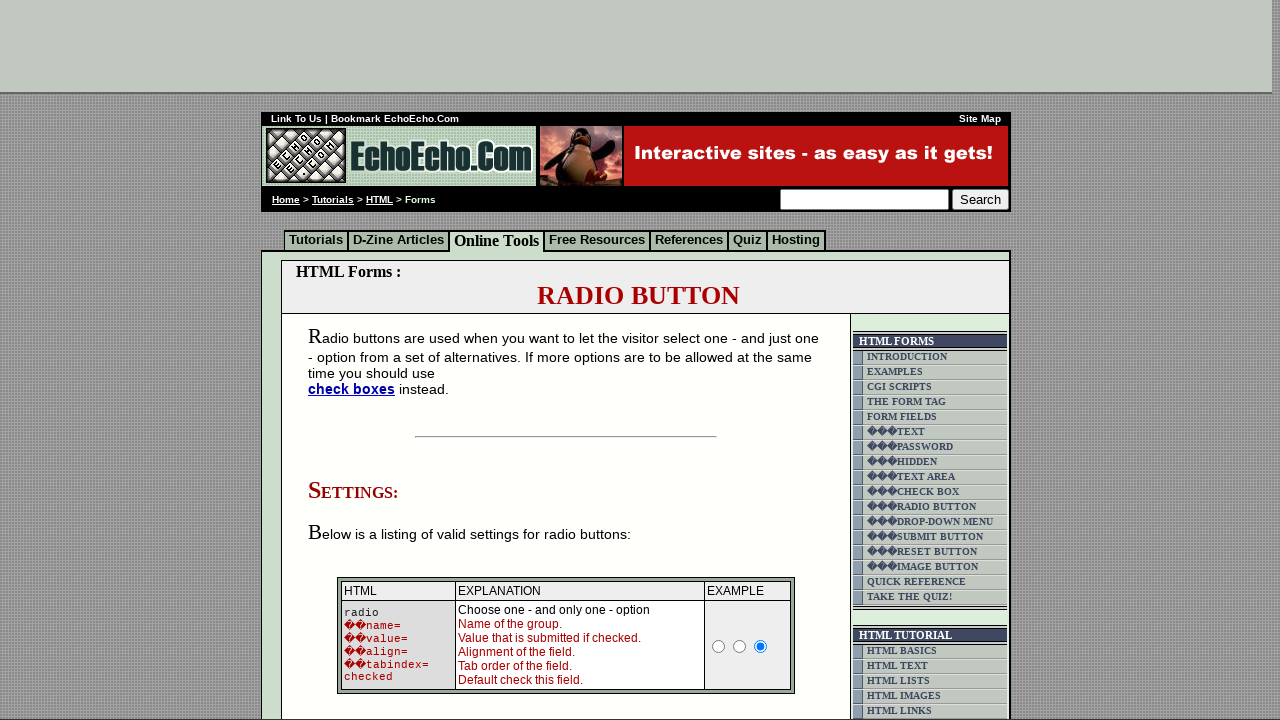

Waited for radio buttons in group1 to be available
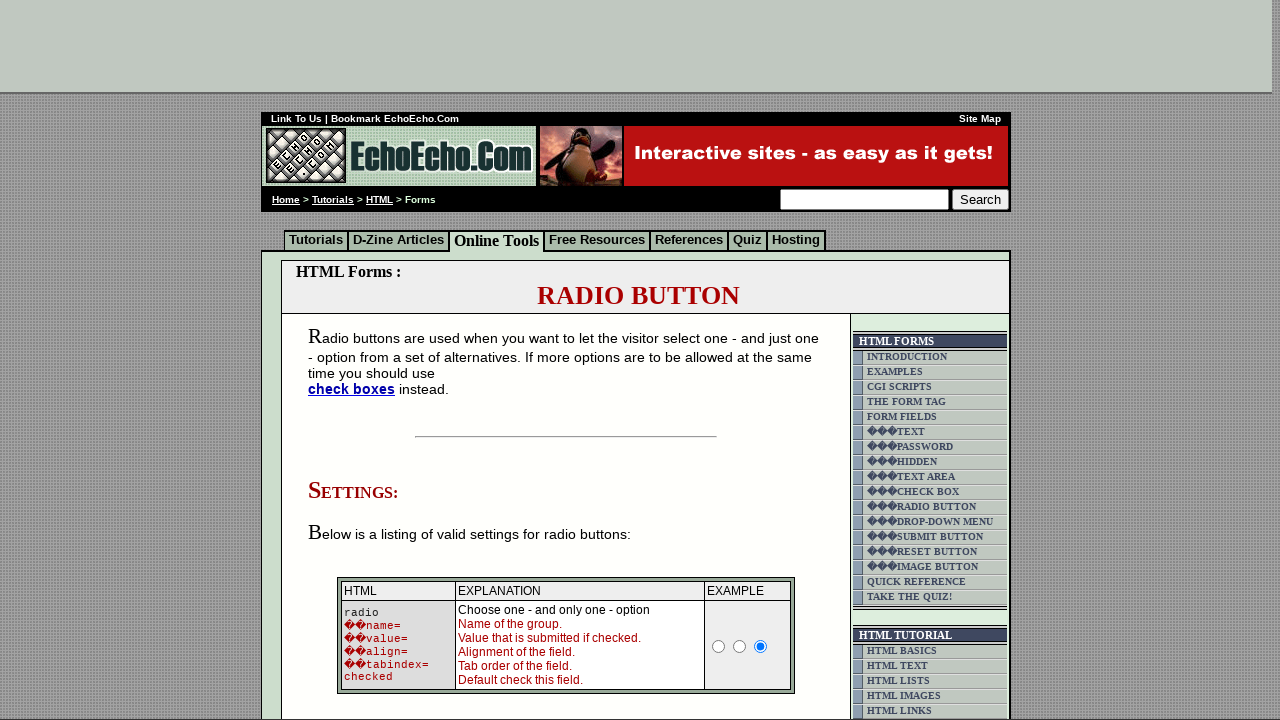

Clicked 'Milk' radio button in group1 at (356, 360) on input[value='Milk']
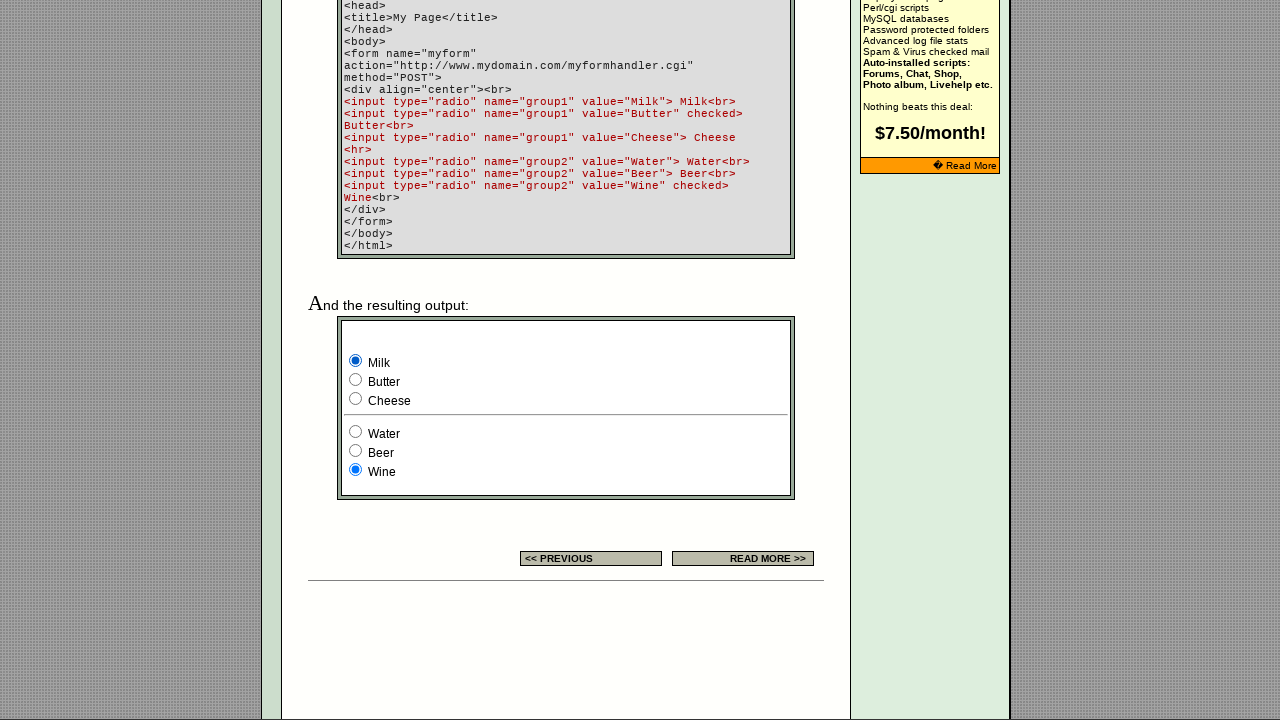

Clicked 'Water' radio button in group2 at (356, 432) on input[value='Water']
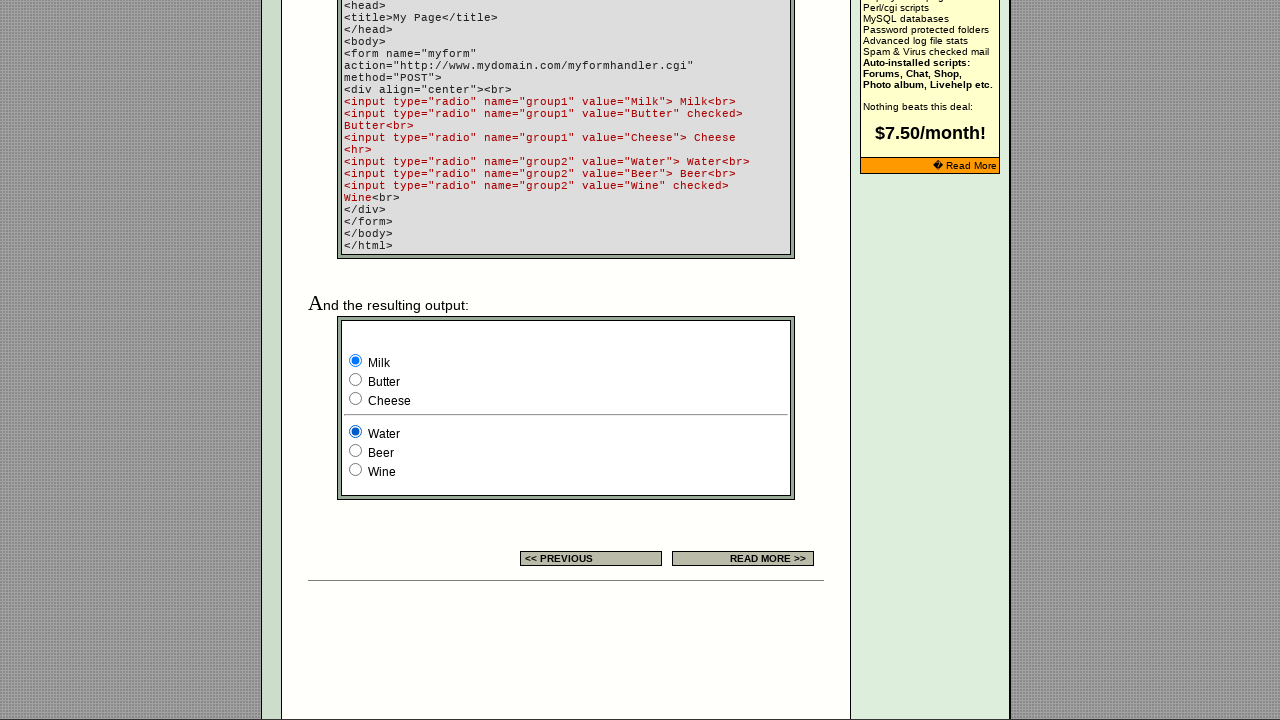

Verified 'Milk' radio button is selected
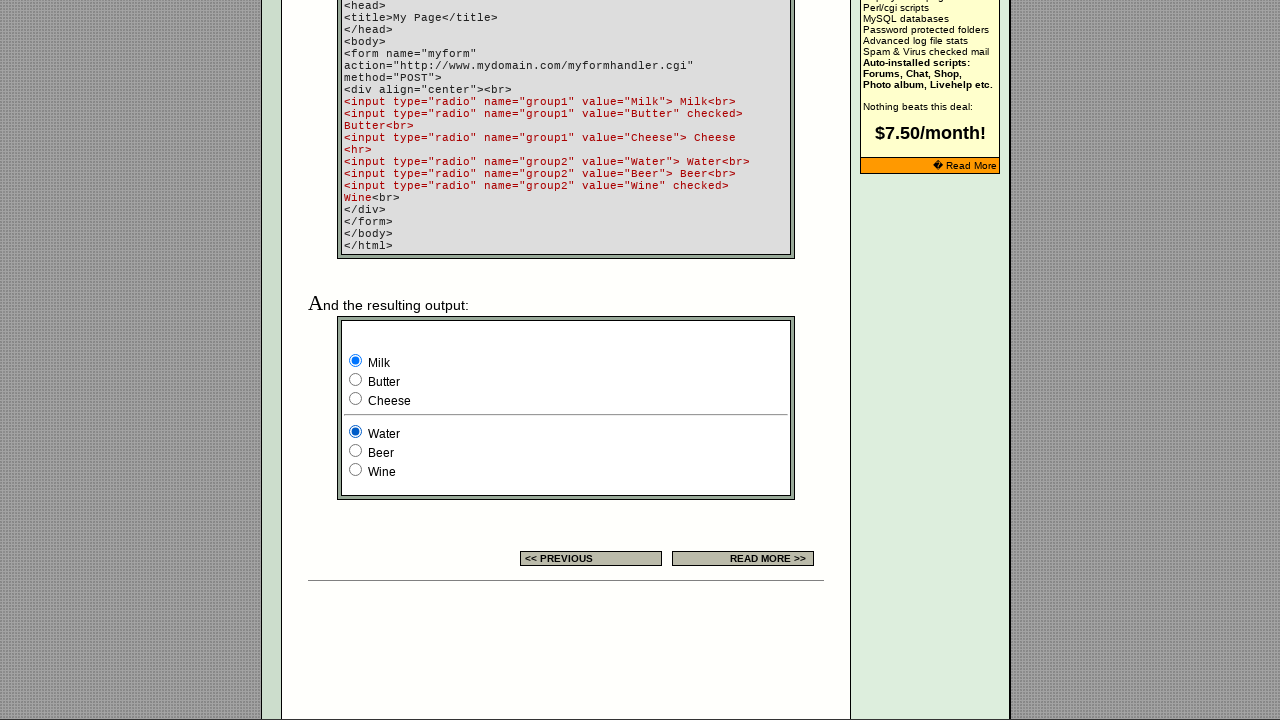

Verified 'Water' radio button is selected
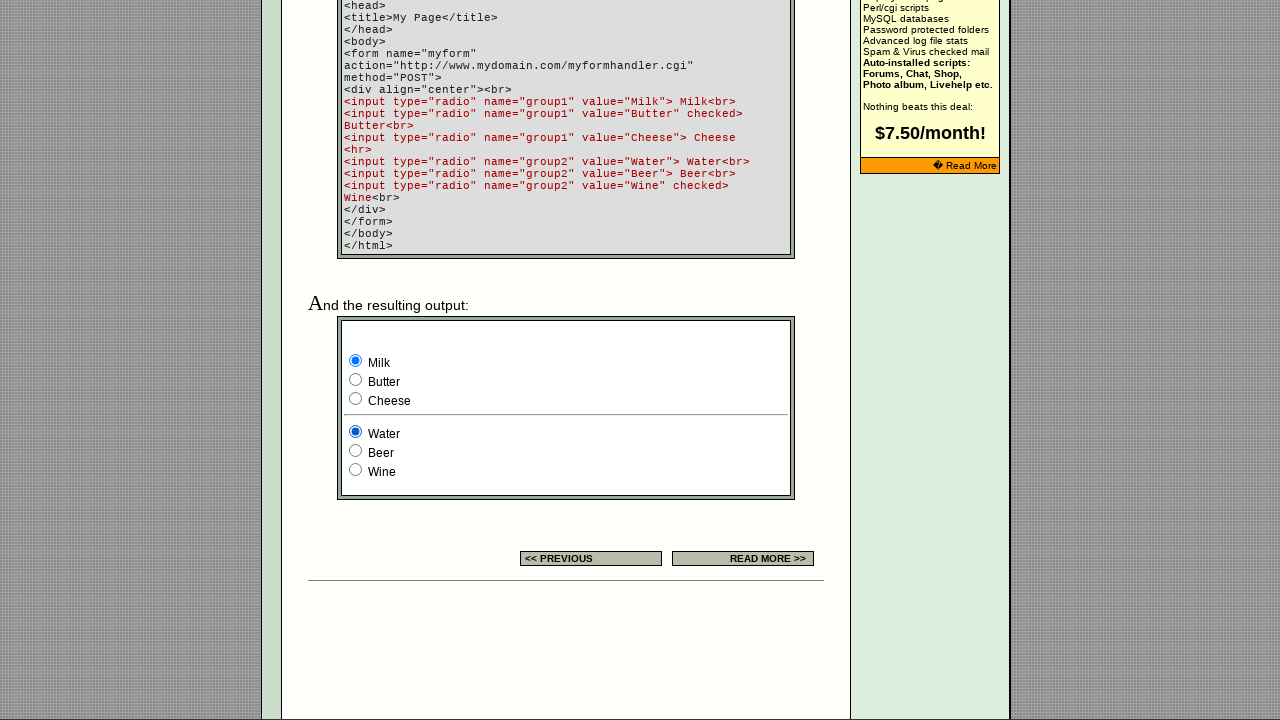

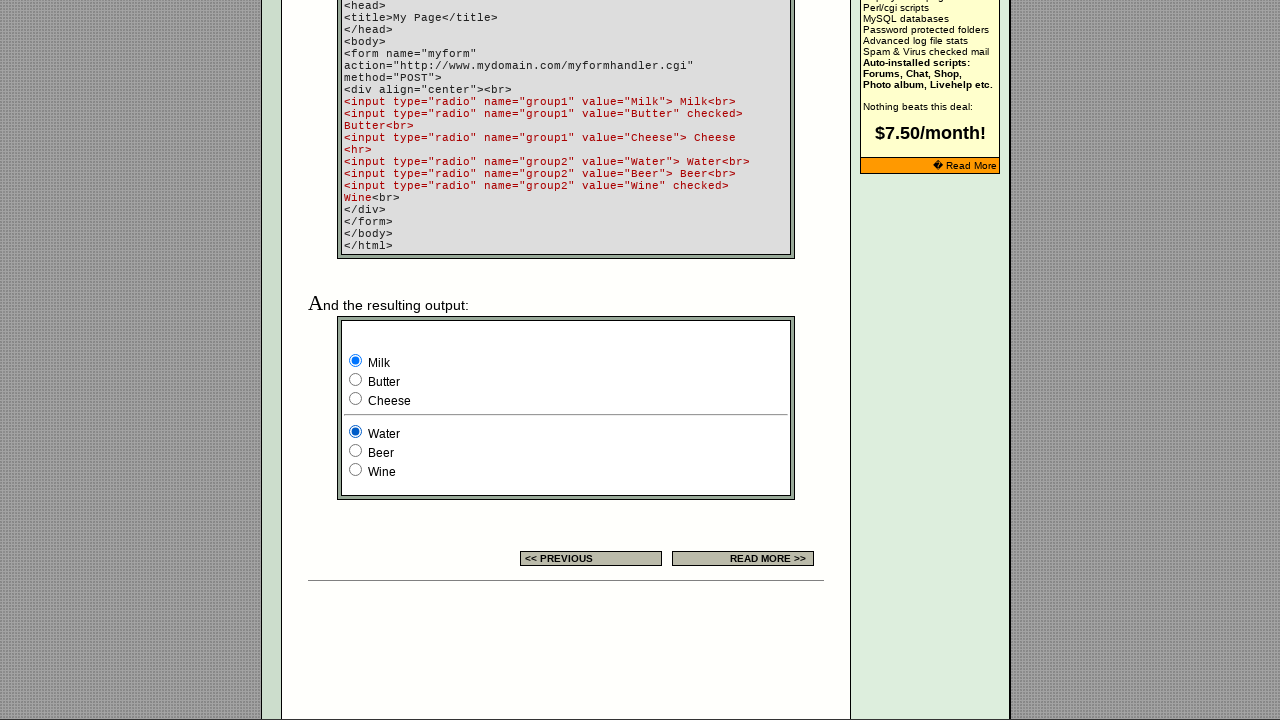